Tests registration form validation by submitting empty data and verifying that appropriate error messages are displayed for all required fields.

Starting URL: https://alada.vn/tai-khoan/dang-ky.html

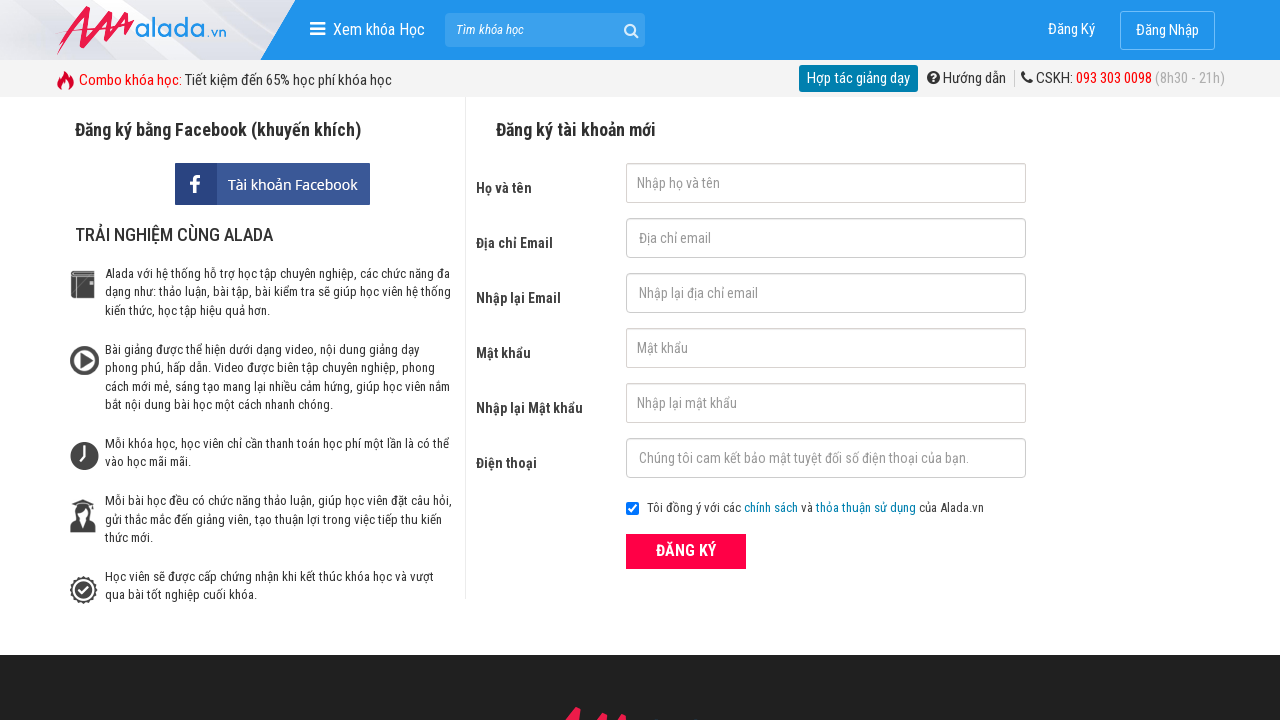

Cleared first name field on #txtFirstname
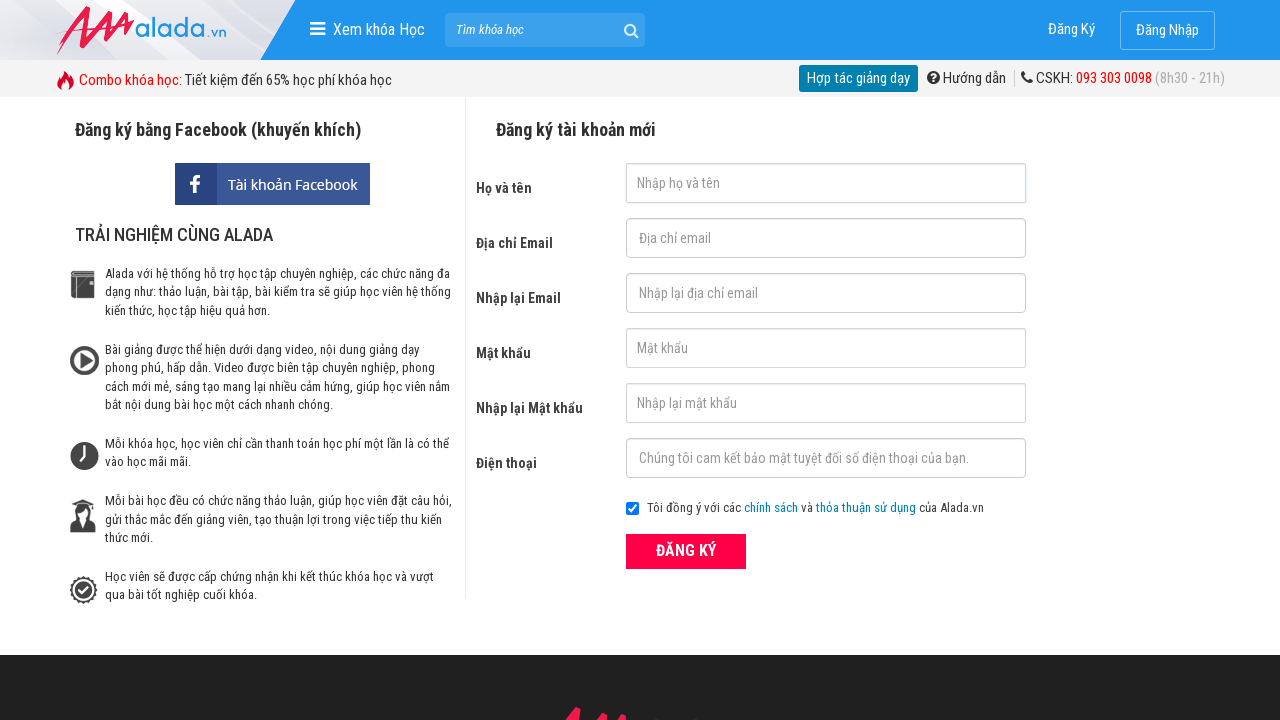

Cleared email field on #txtEmail
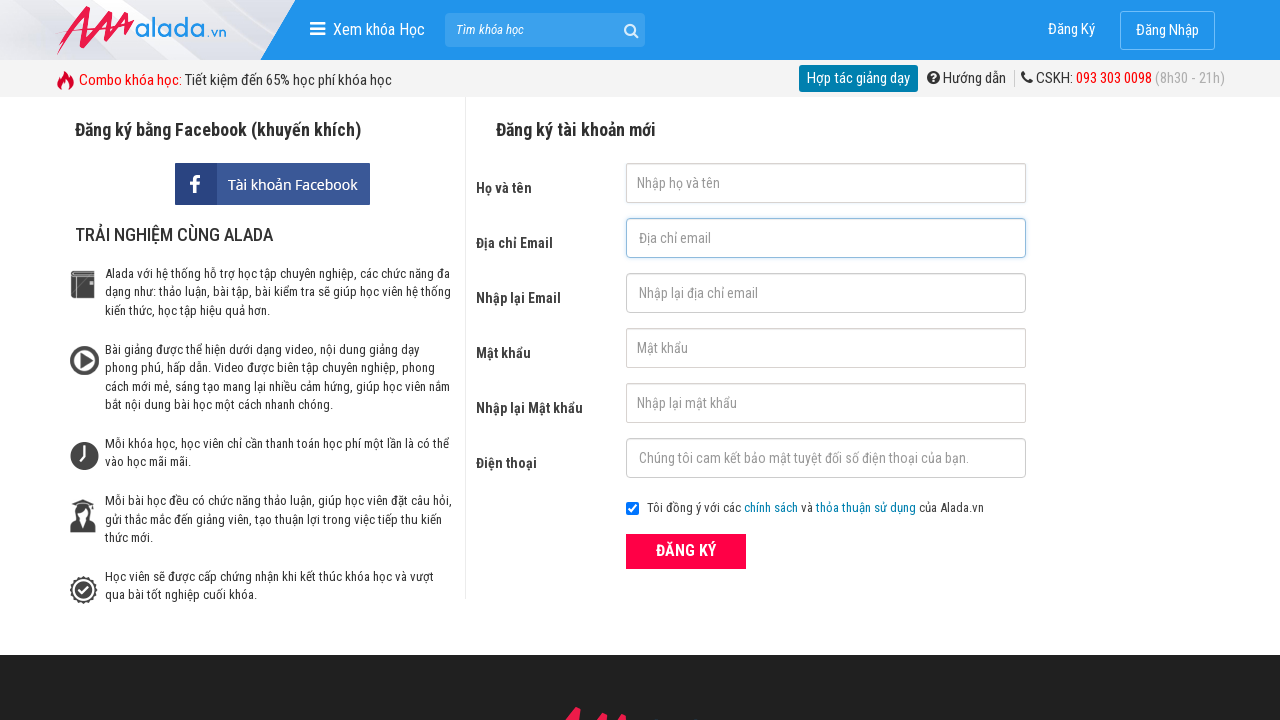

Cleared confirm email field on #txtCEmail
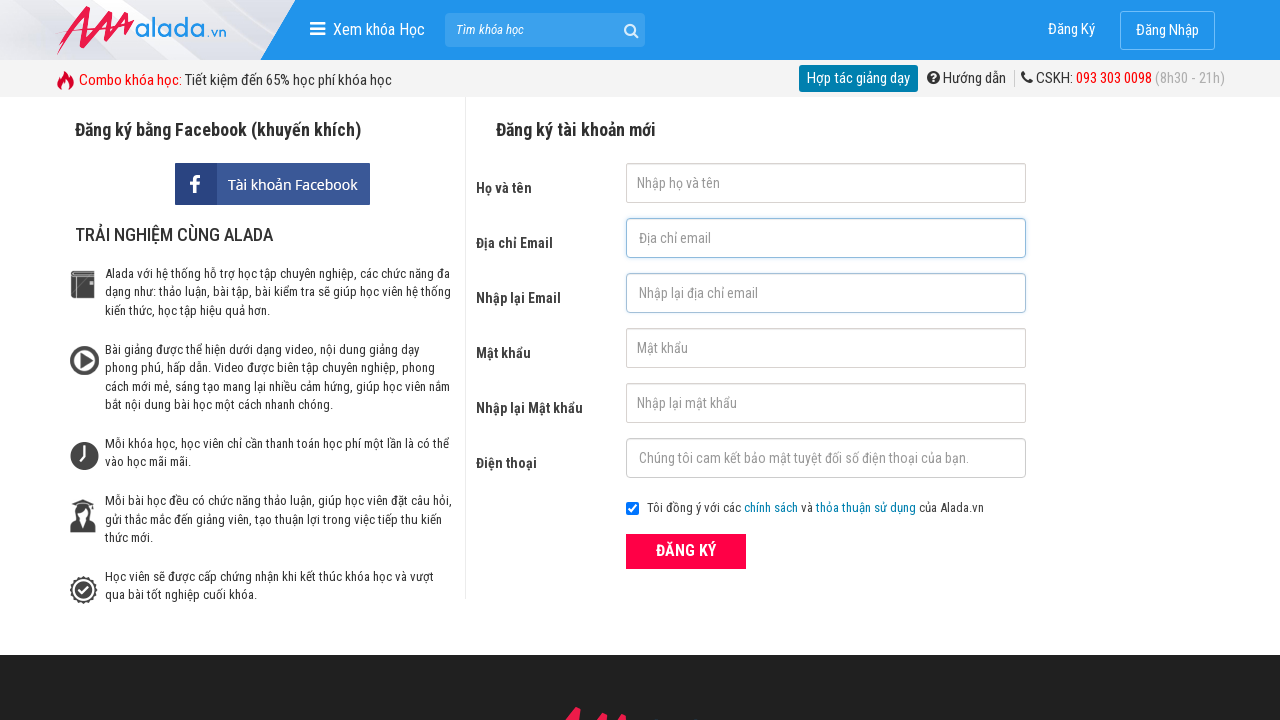

Cleared password field on #txtPassword
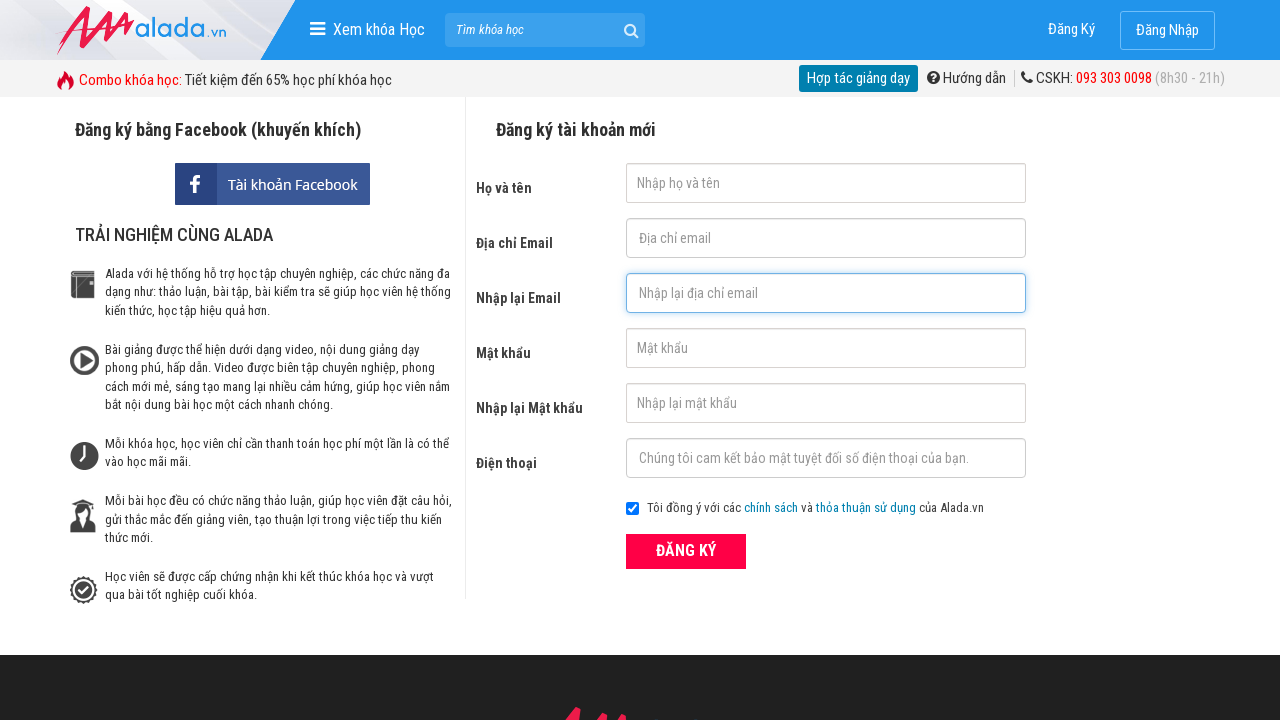

Cleared confirm password field on #txtCPassword
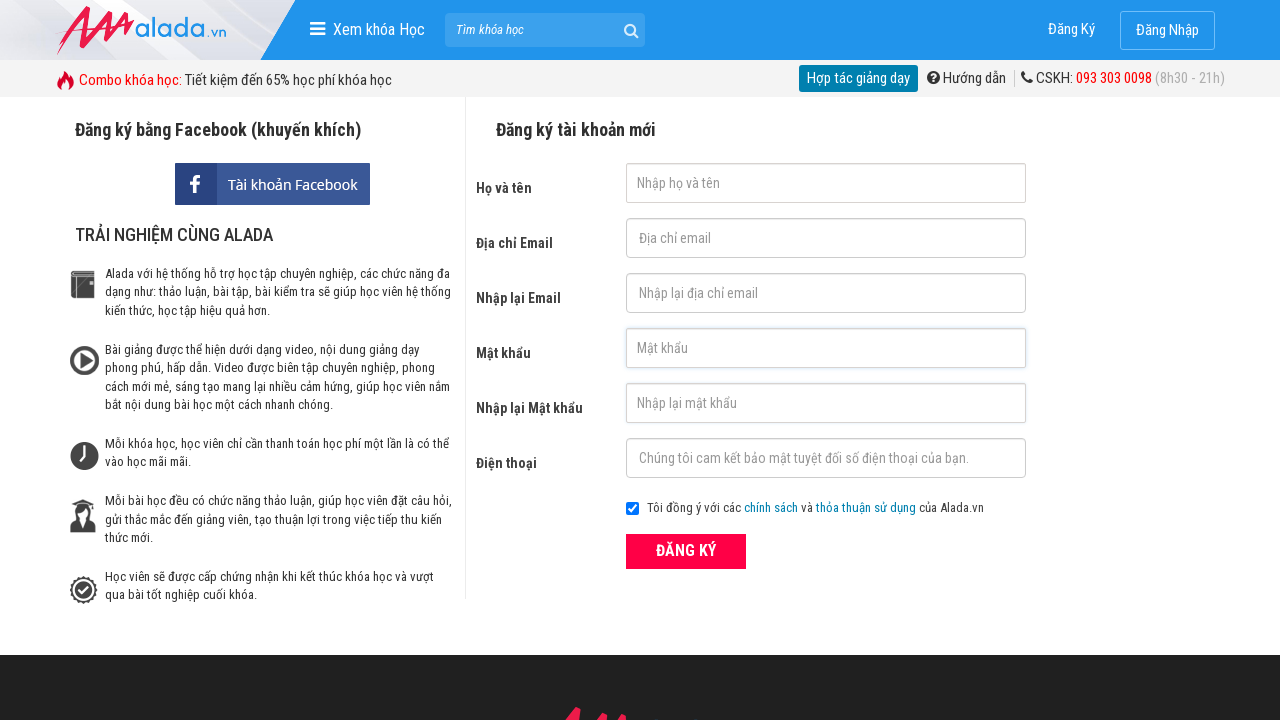

Cleared phone field on #txtPhone
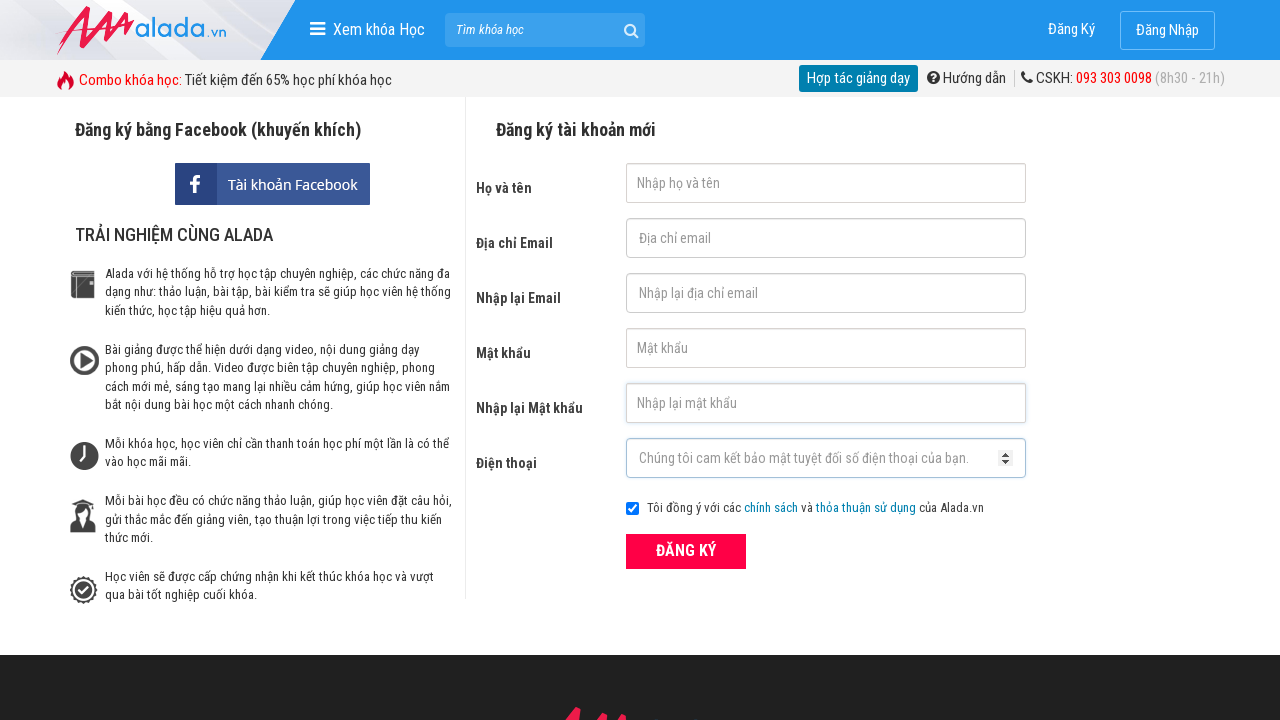

Clicked ĐĂNG KÝ (Register) button with empty form at (686, 551) on xpath=//form[@id='frmLogin']//button[text()='ĐĂNG KÝ']
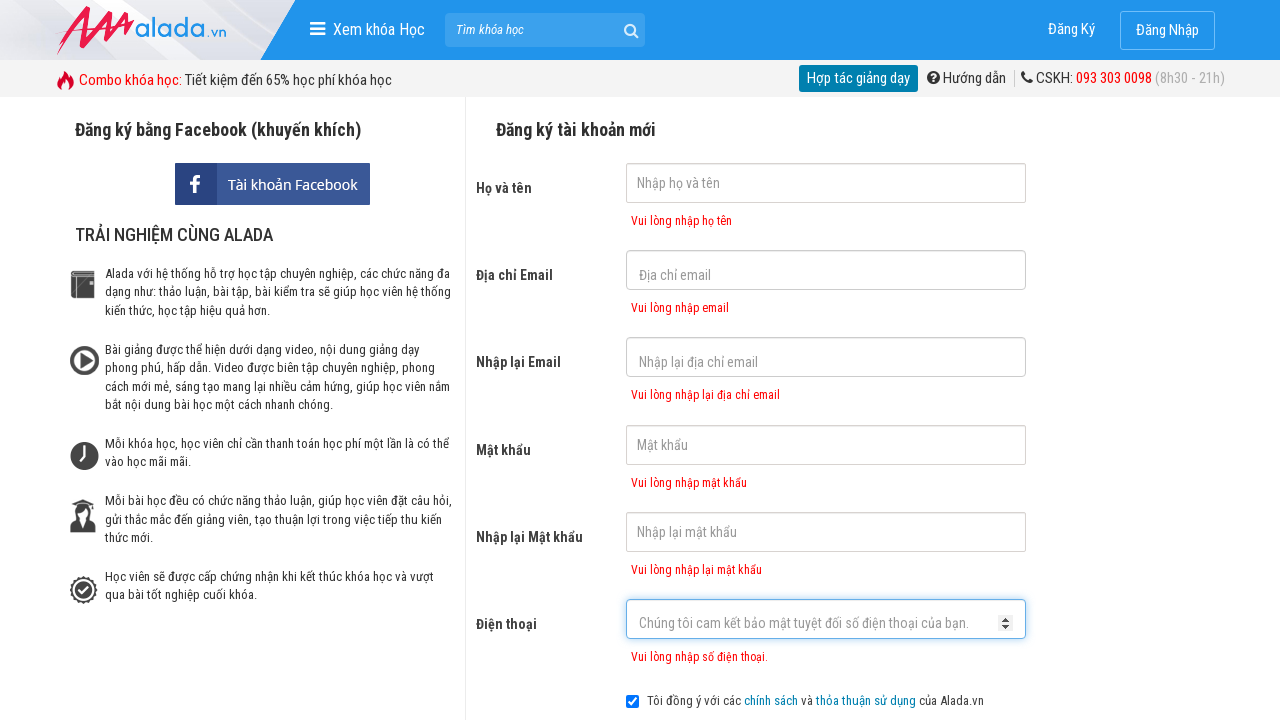

First name error message appeared
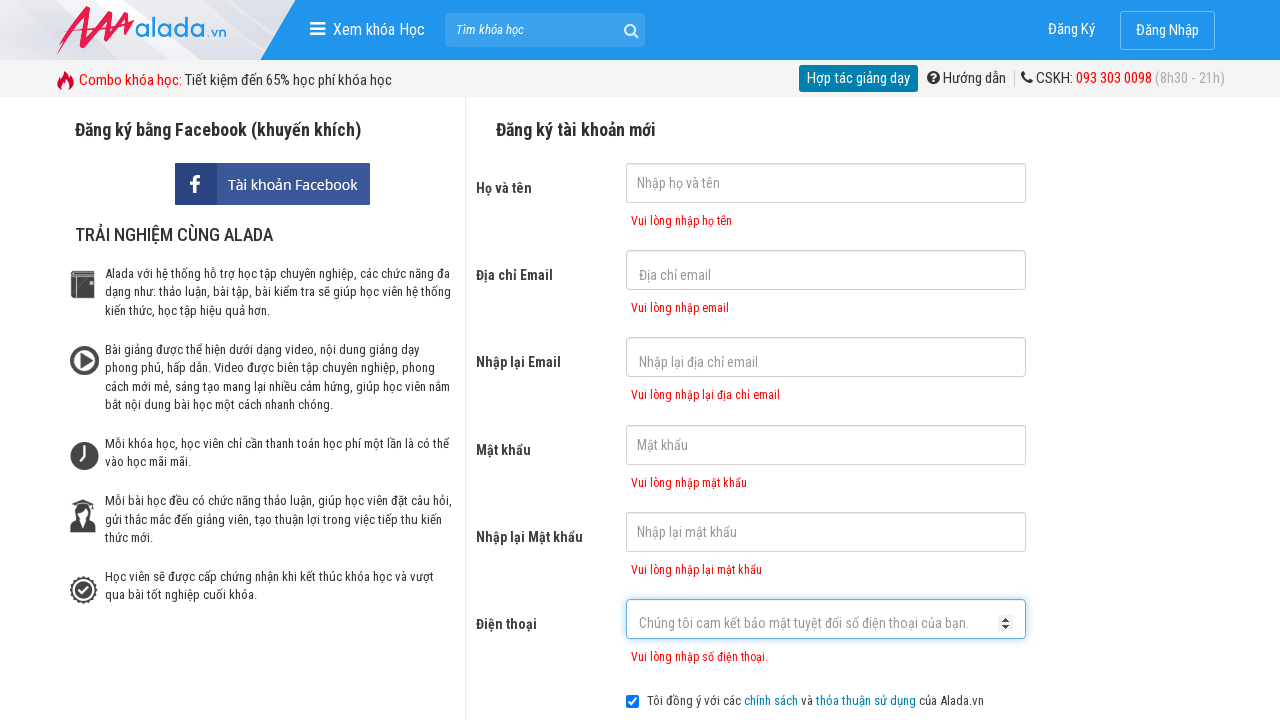

Email error message appeared
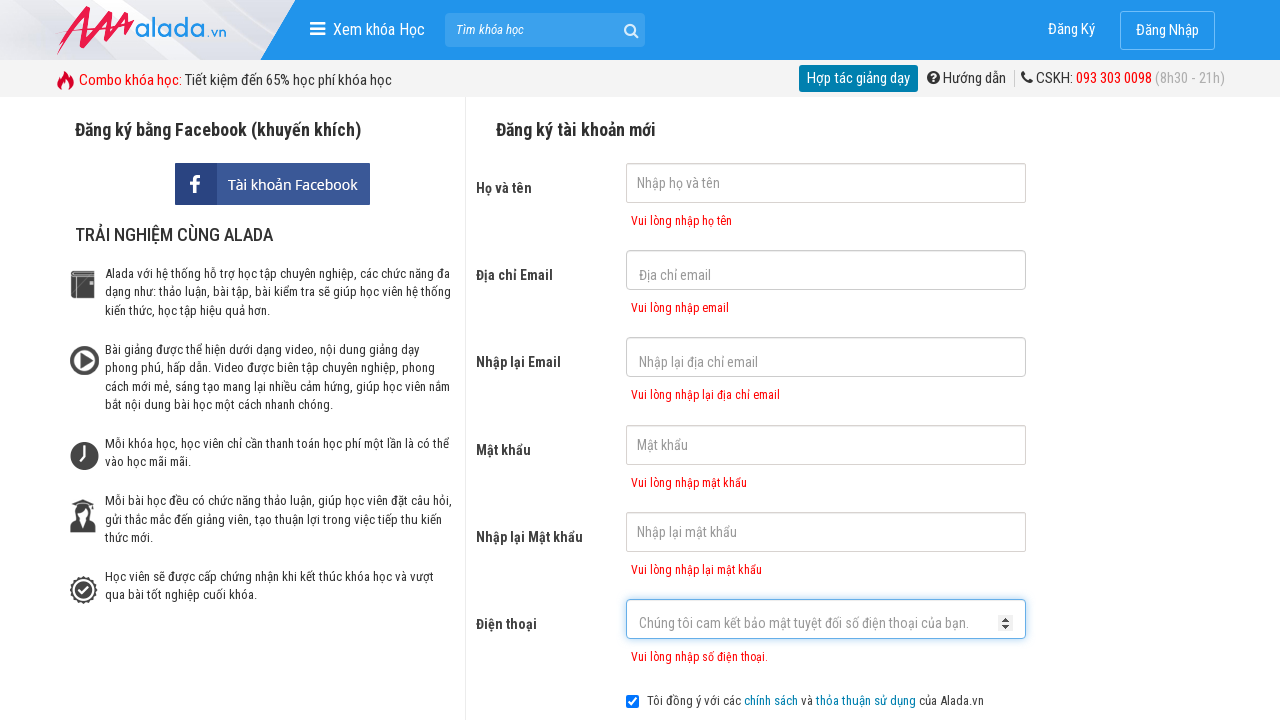

Confirm email error message appeared
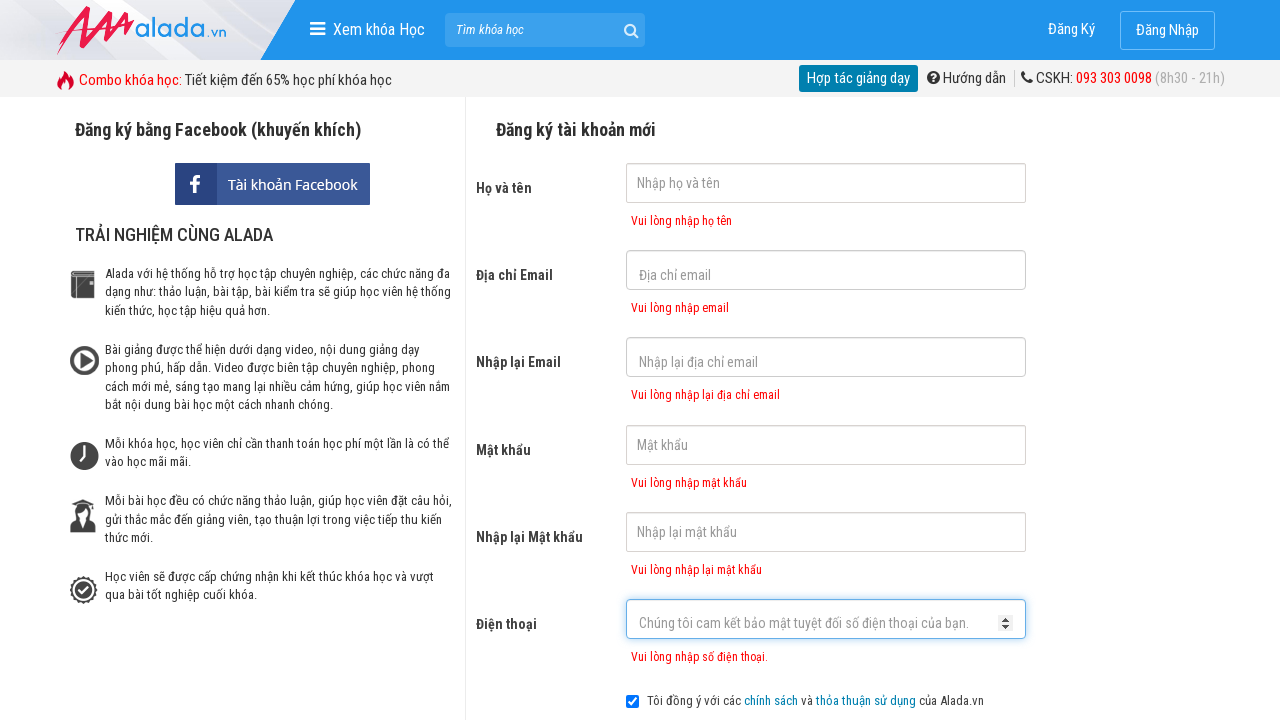

Password error message appeared
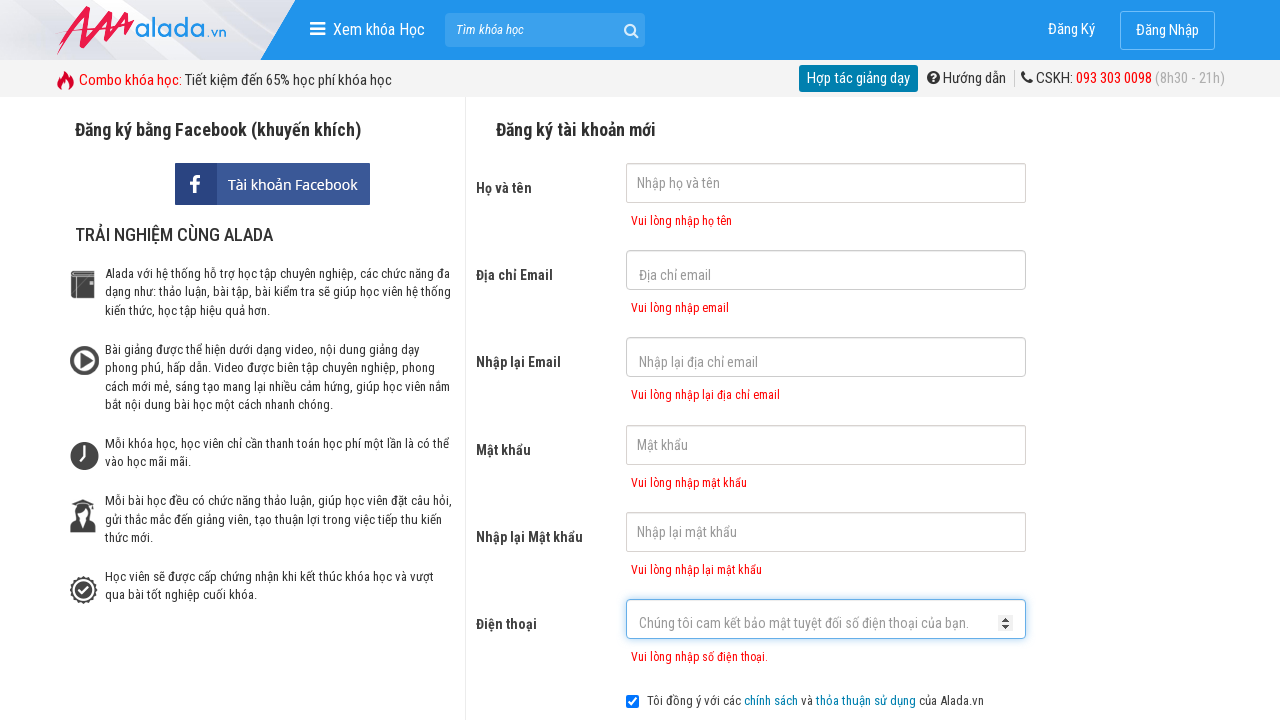

Confirm password error message appeared
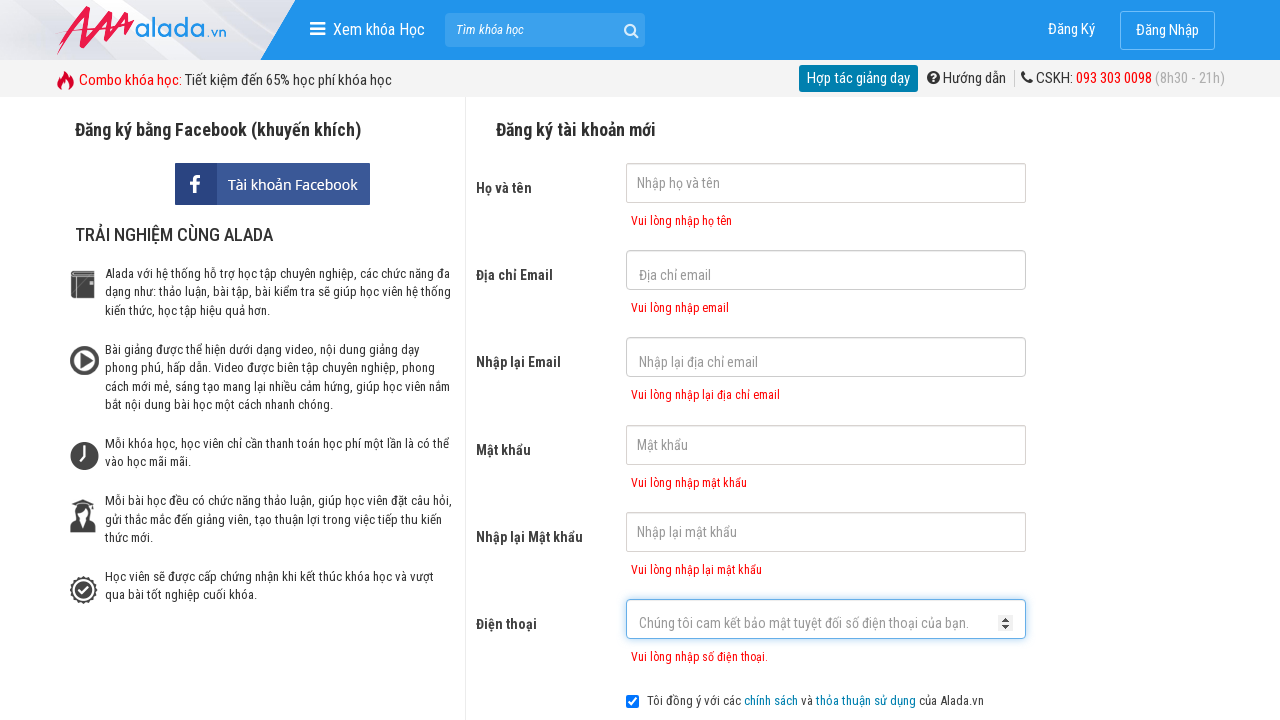

Phone error message appeared
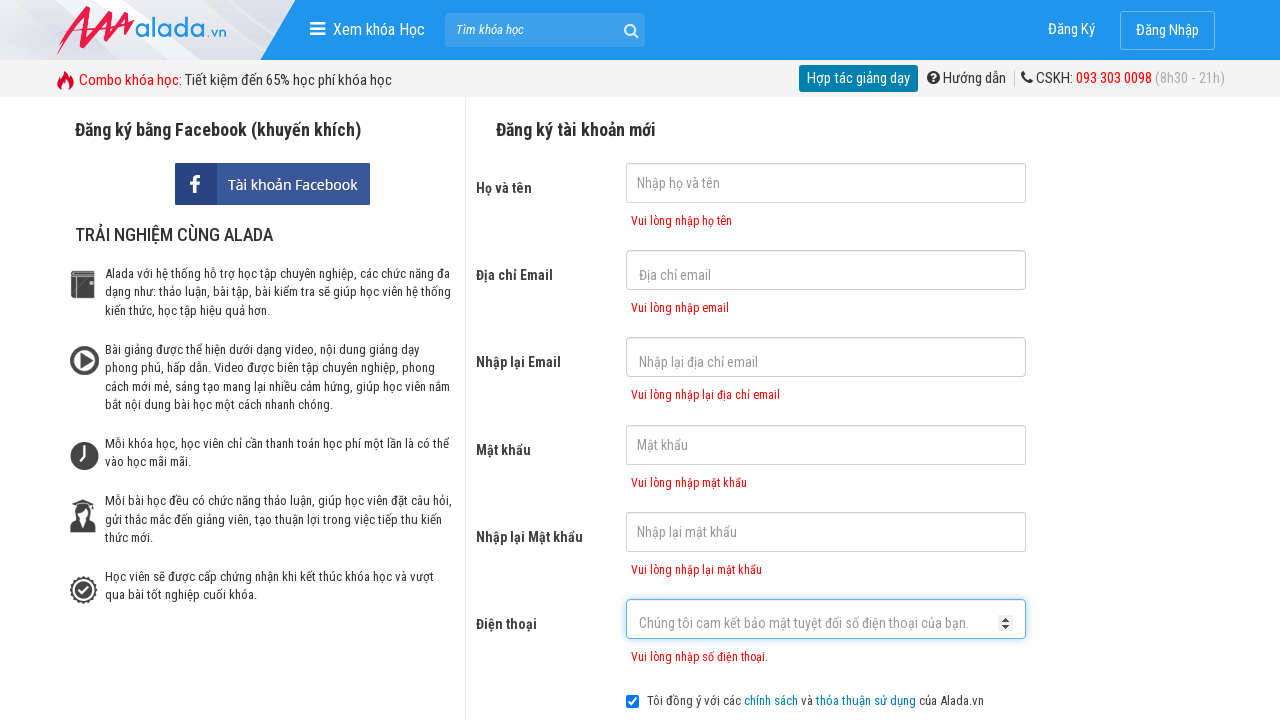

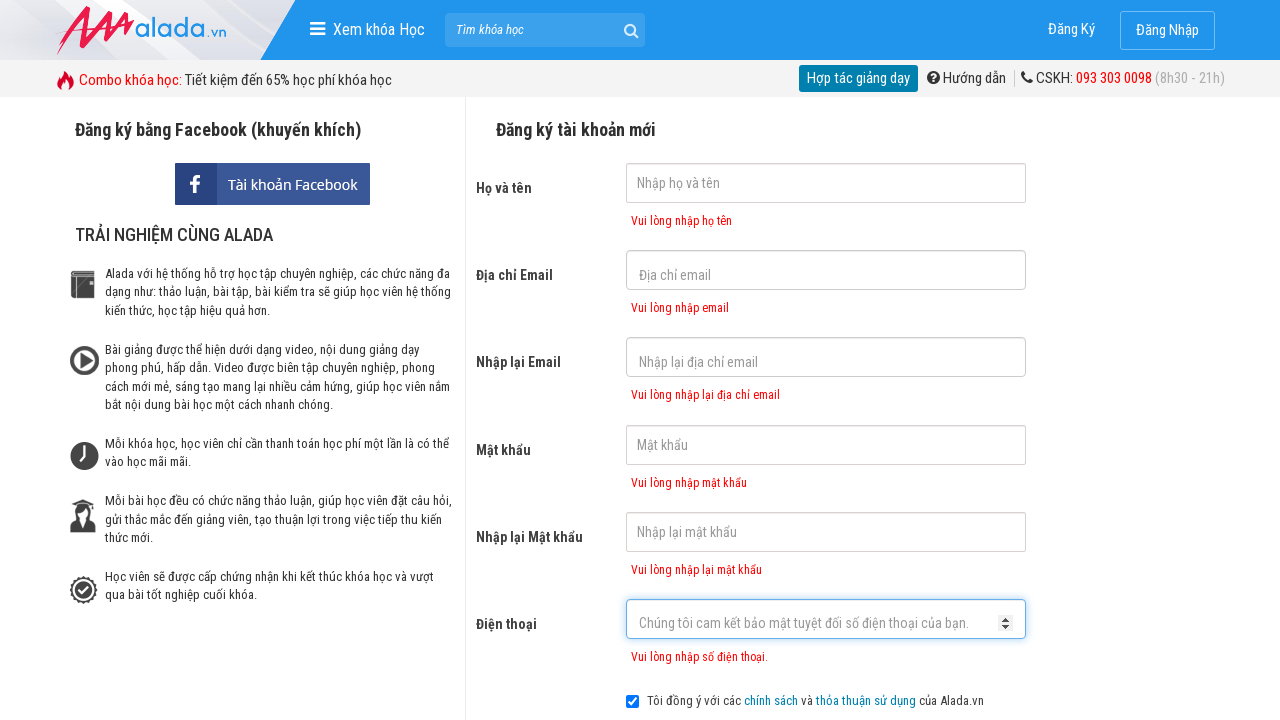